Tests sorting the Due column in ascending order by clicking the column header and verifying the numerical values are sorted correctly using CSS pseudo-class selectors.

Starting URL: http://the-internet.herokuapp.com/tables

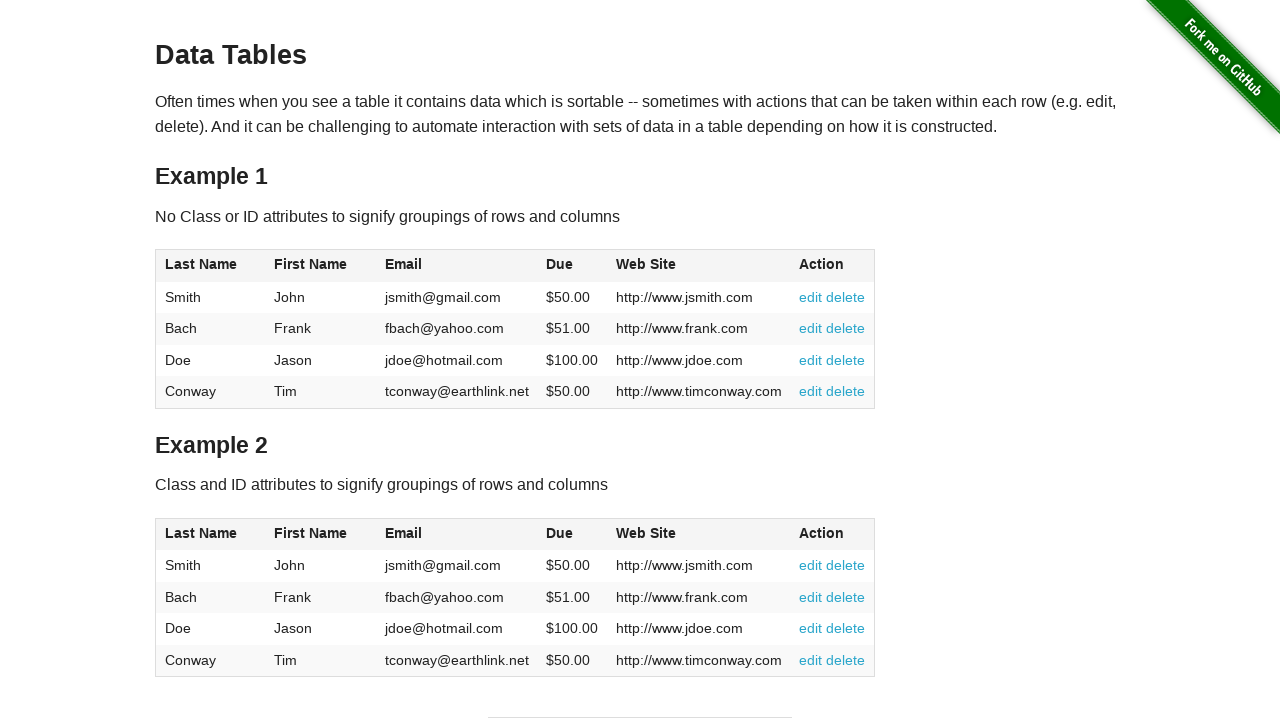

Clicked Due column header (4th column) to sort ascending at (572, 266) on #table1 thead tr th:nth-child(4)
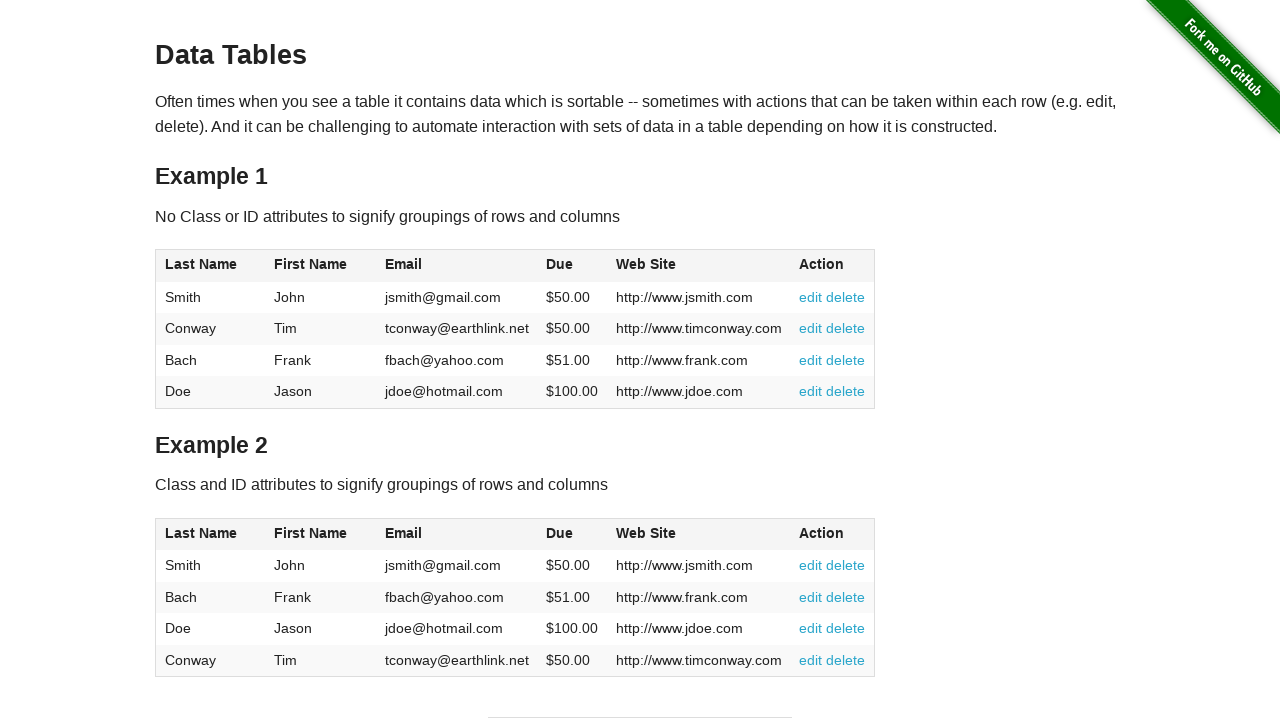

Verified due column data is present in table body
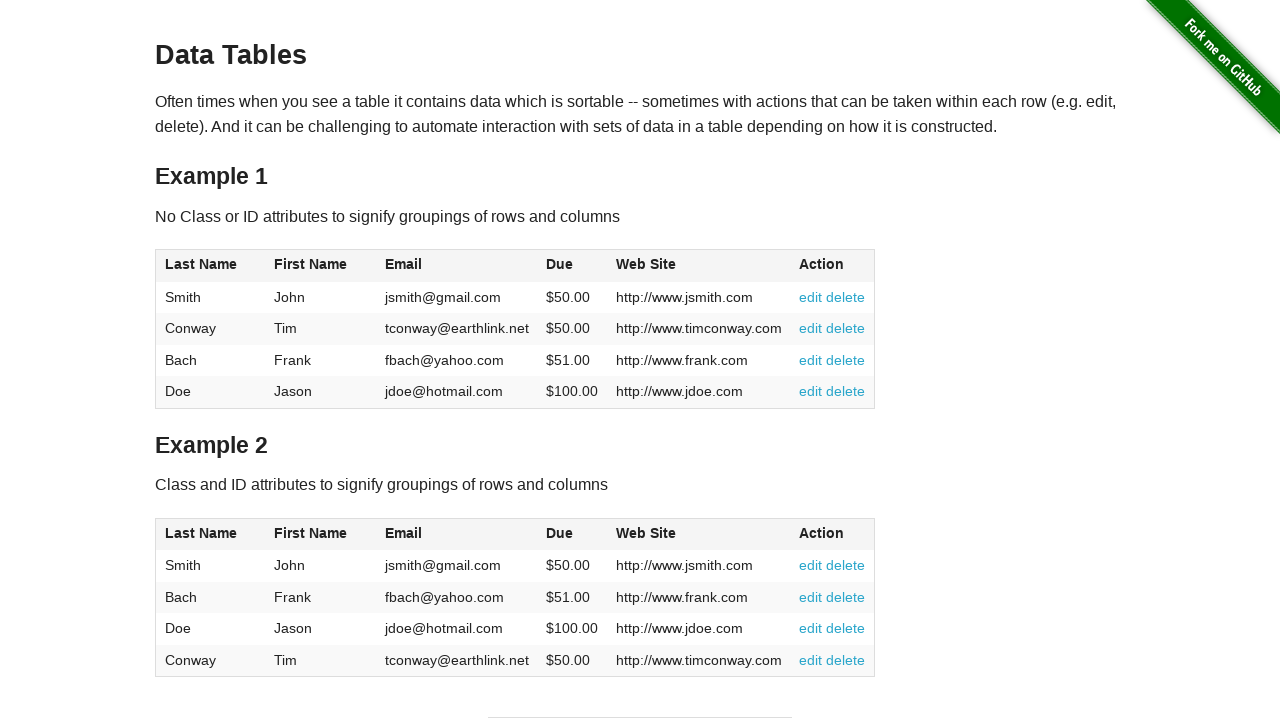

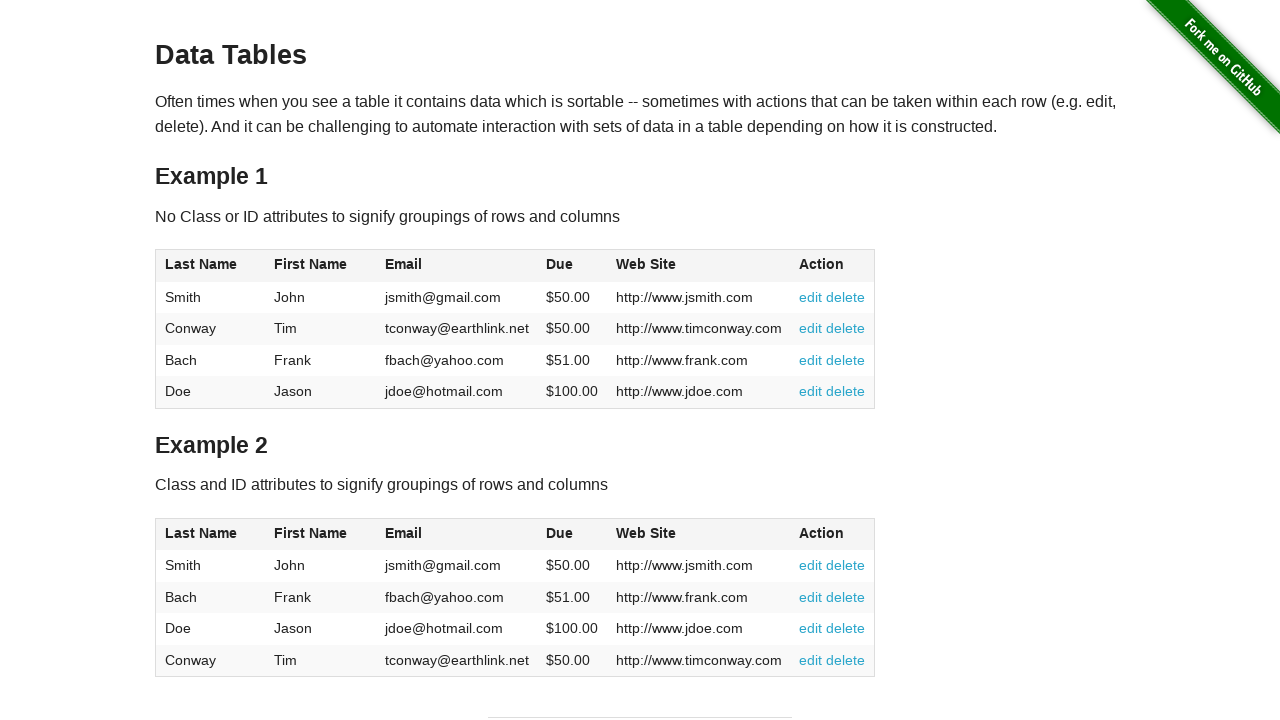